Interacts with the 2048 game by pressing the up arrow key three times to move tiles upward

Starting URL: https://gabrielecirulli.github.io/2048/

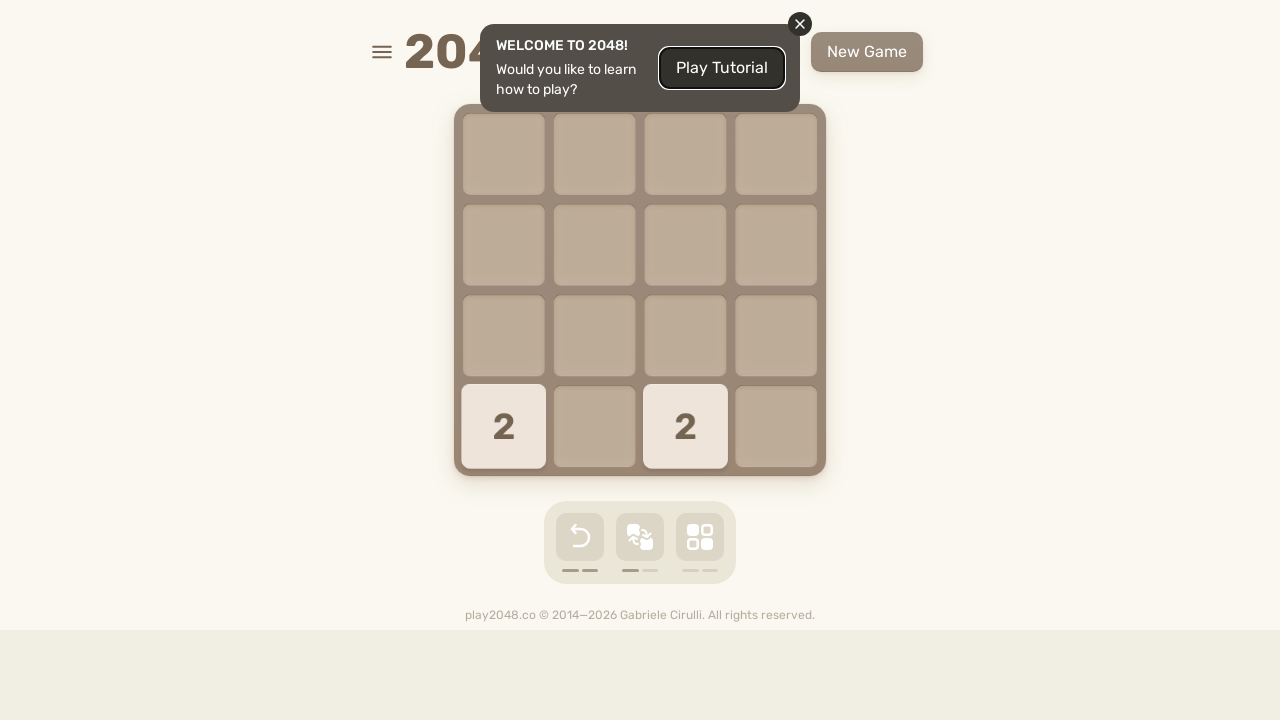

Pressed up arrow key to move tiles upward (1st move) on body
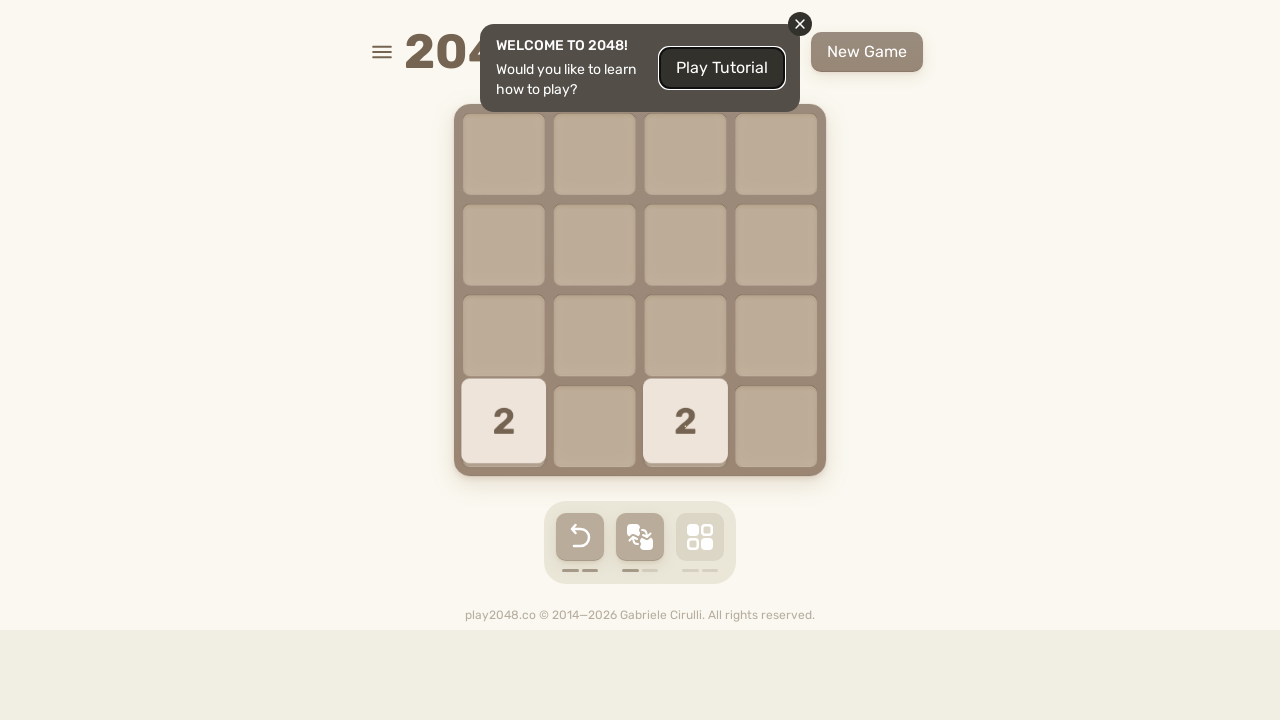

Waited 100ms for animation to complete
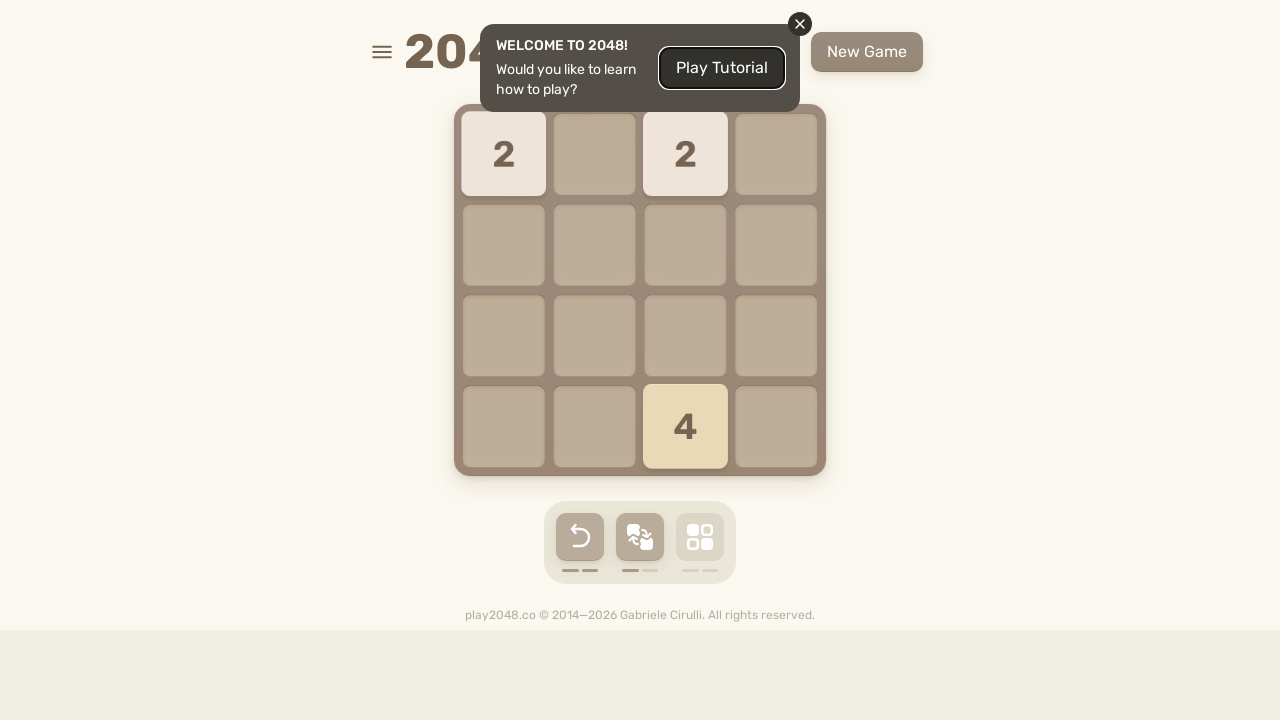

Pressed up arrow key to move tiles upward (2nd move) on body
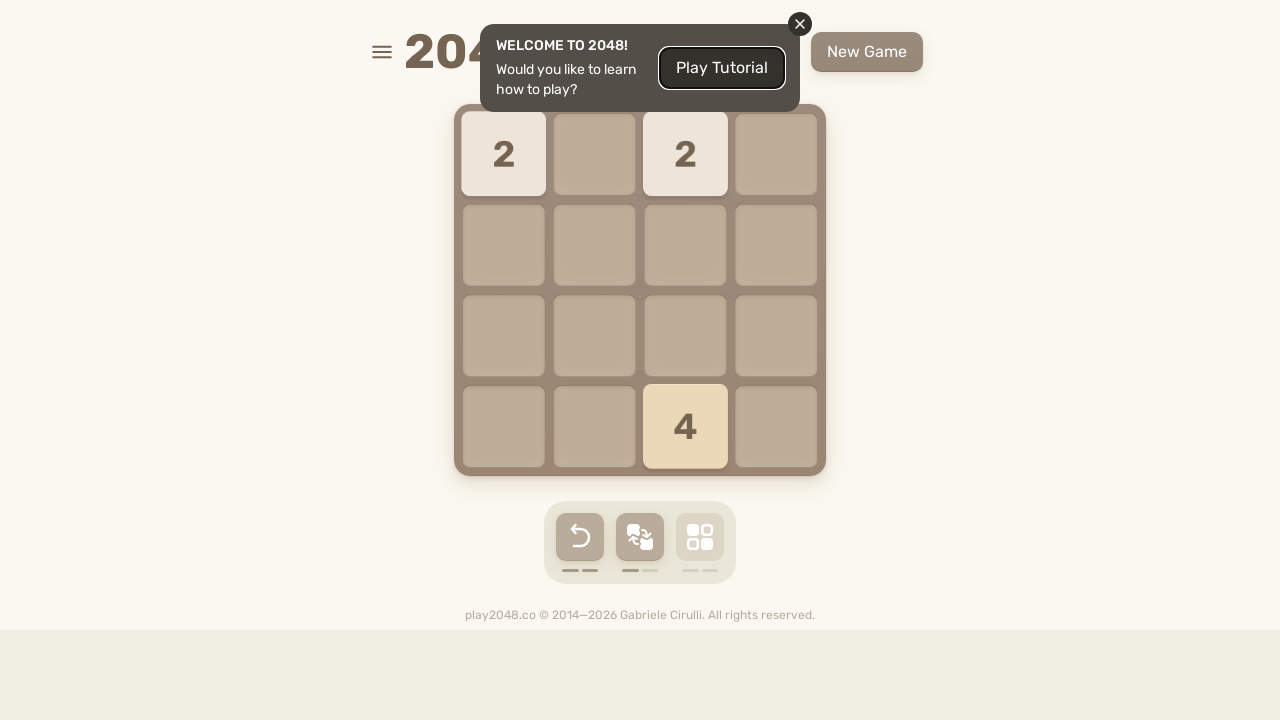

Waited 100ms for animation to complete
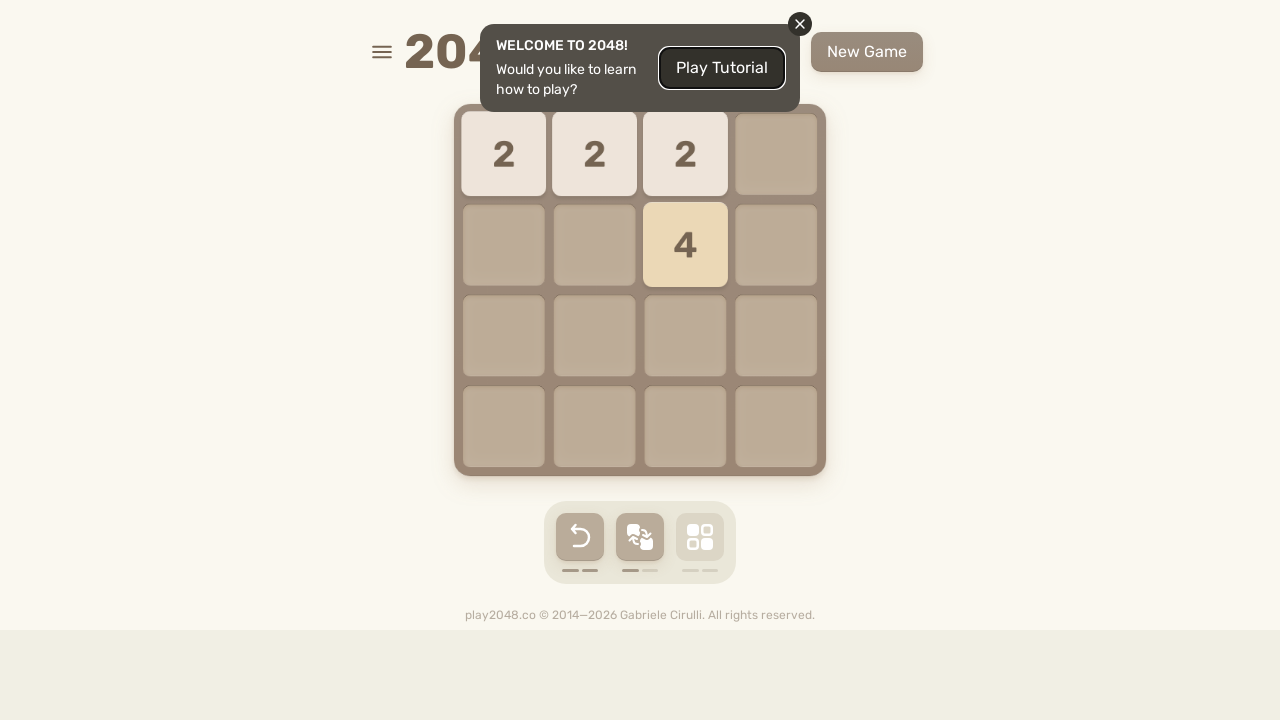

Pressed up arrow key to move tiles upward (3rd move) on body
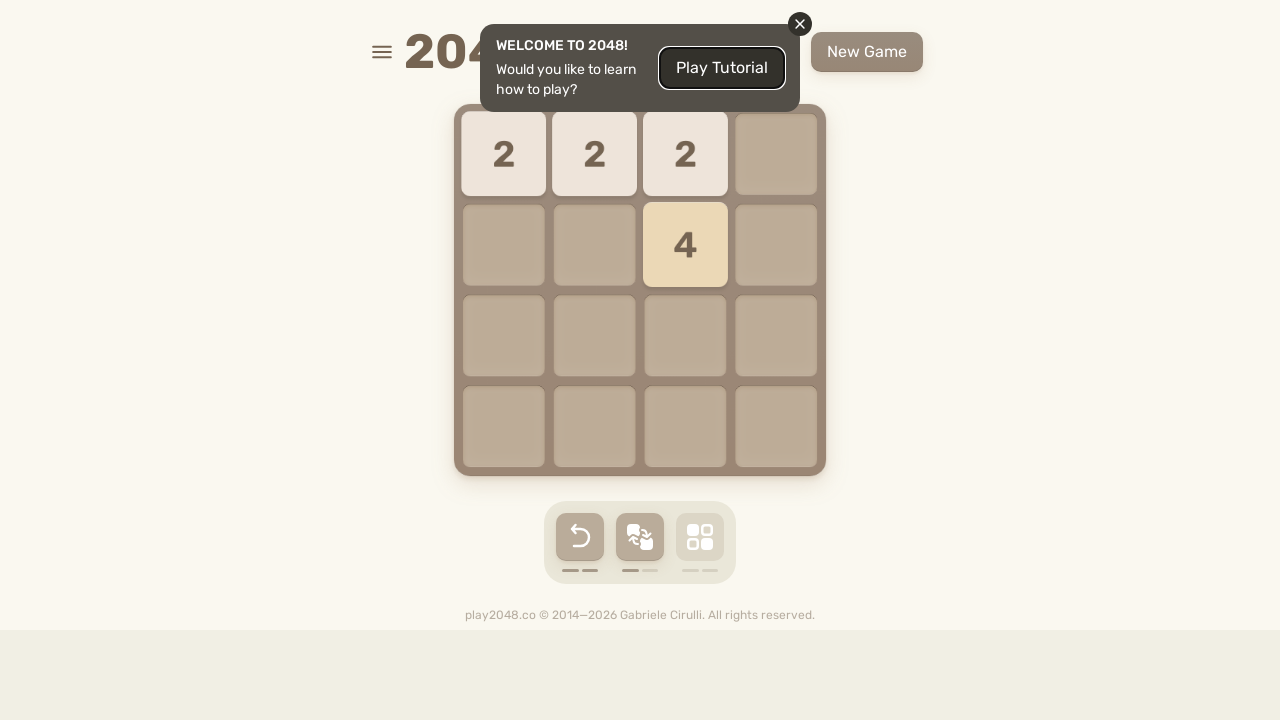

Waited 100ms for animation to complete
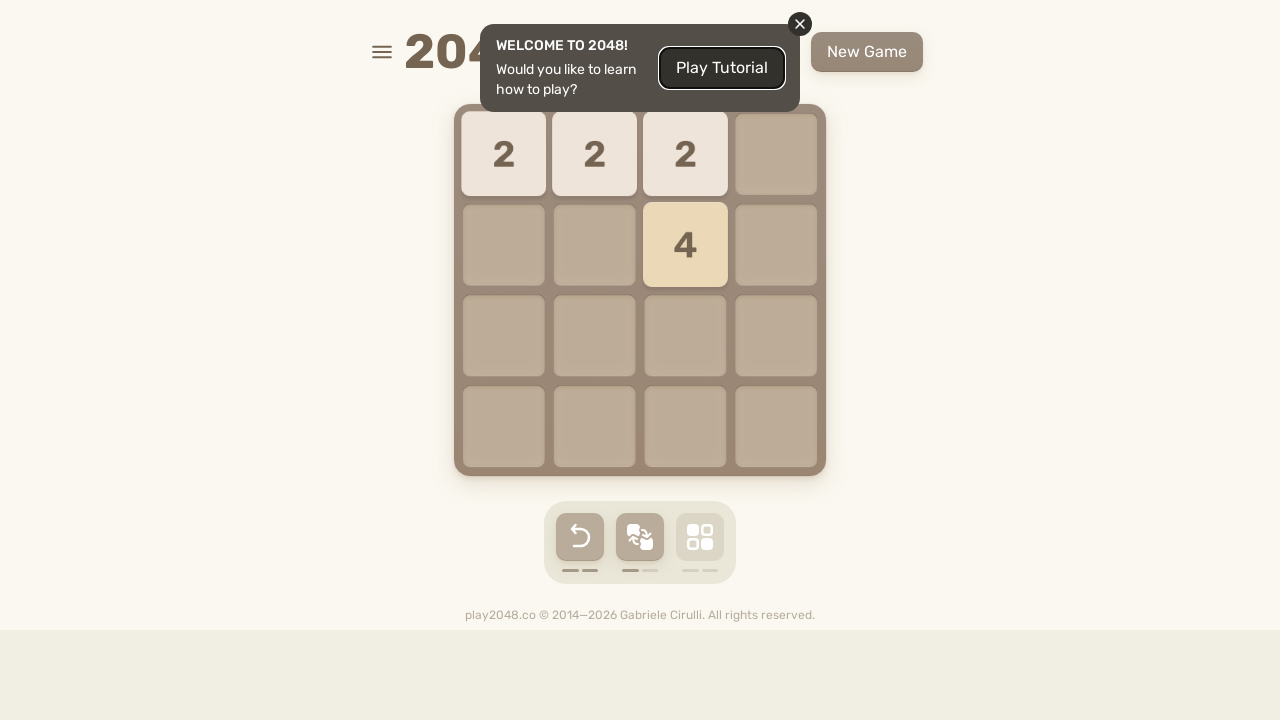

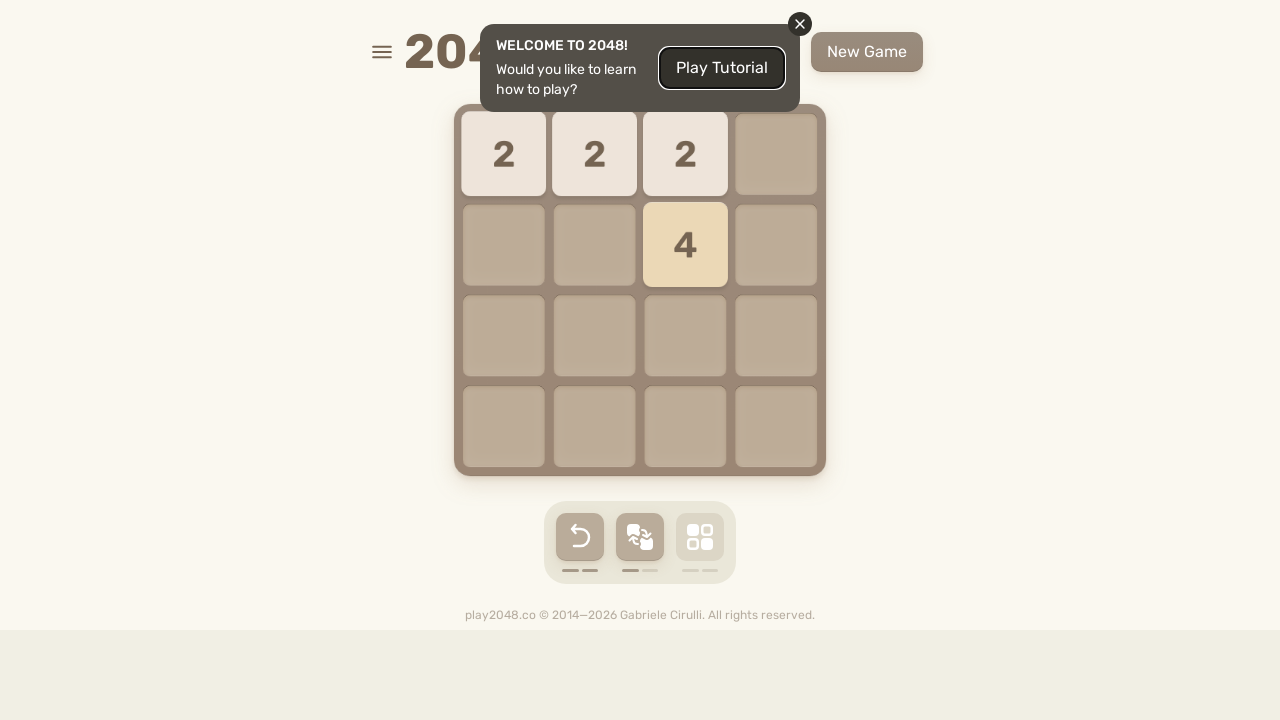